Tests USPS website by clicking on a navigation link, searching for "FREE BOXES", and selecting the matching result from dropdown

Starting URL: https://www.usps.com

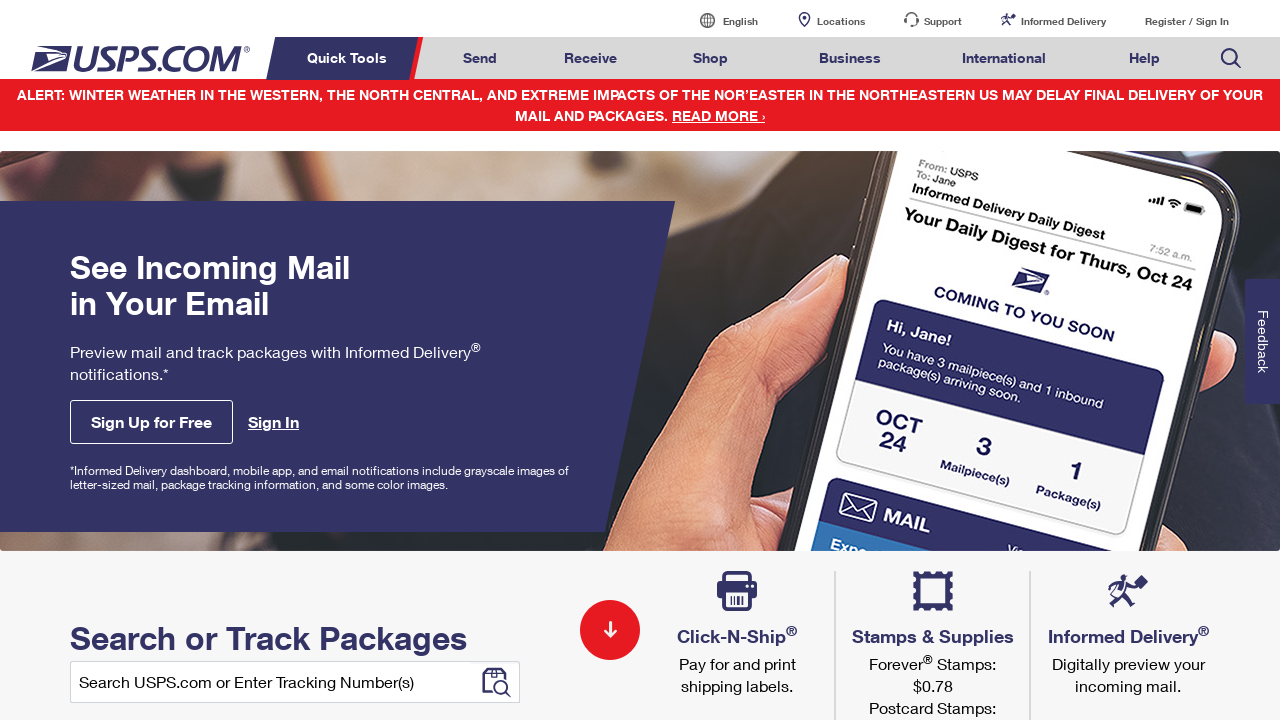

Clicked navigation link at (1231, 58) on //*[@id="g-navigation"]/div/nav/ul/li[8]/a[2]
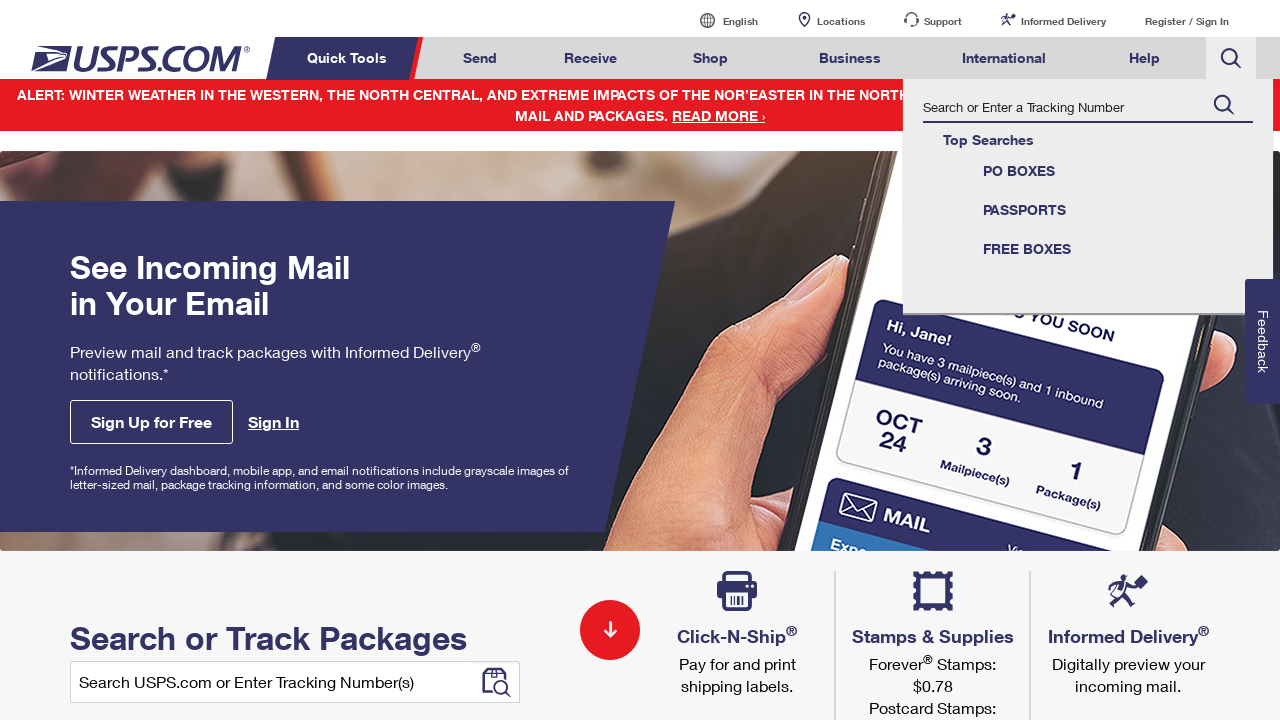

Entered 'FREE BOXES' in search field on #global-header--search-track-search
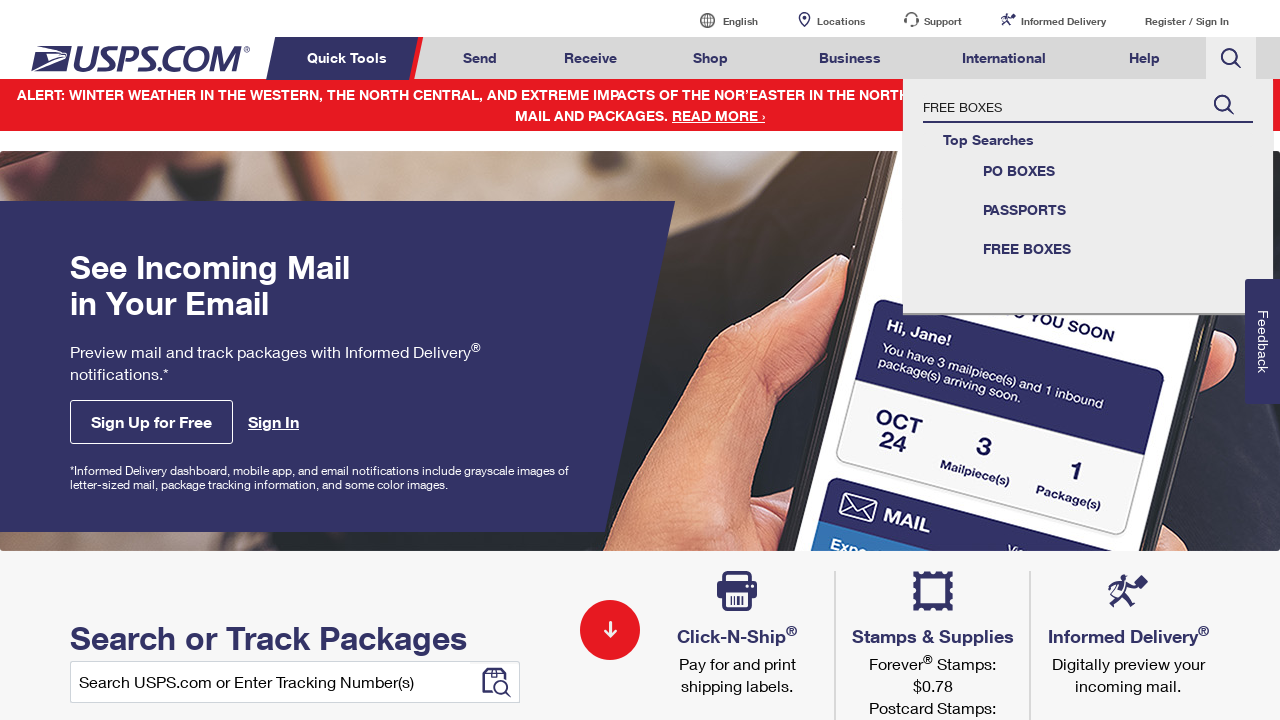

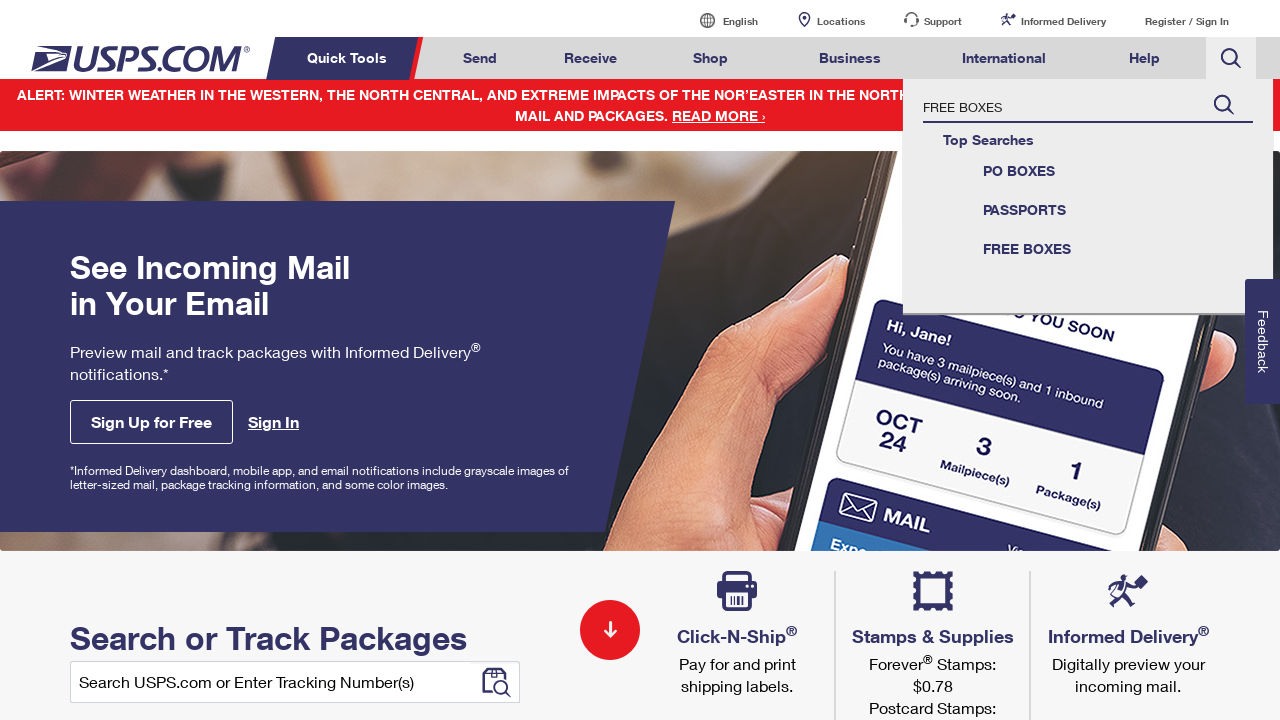